Tests negative scenario where form submission fails when email field is not filled, verifying the success message does not appear.

Starting URL: http://suninjuly.github.io/registration1.html

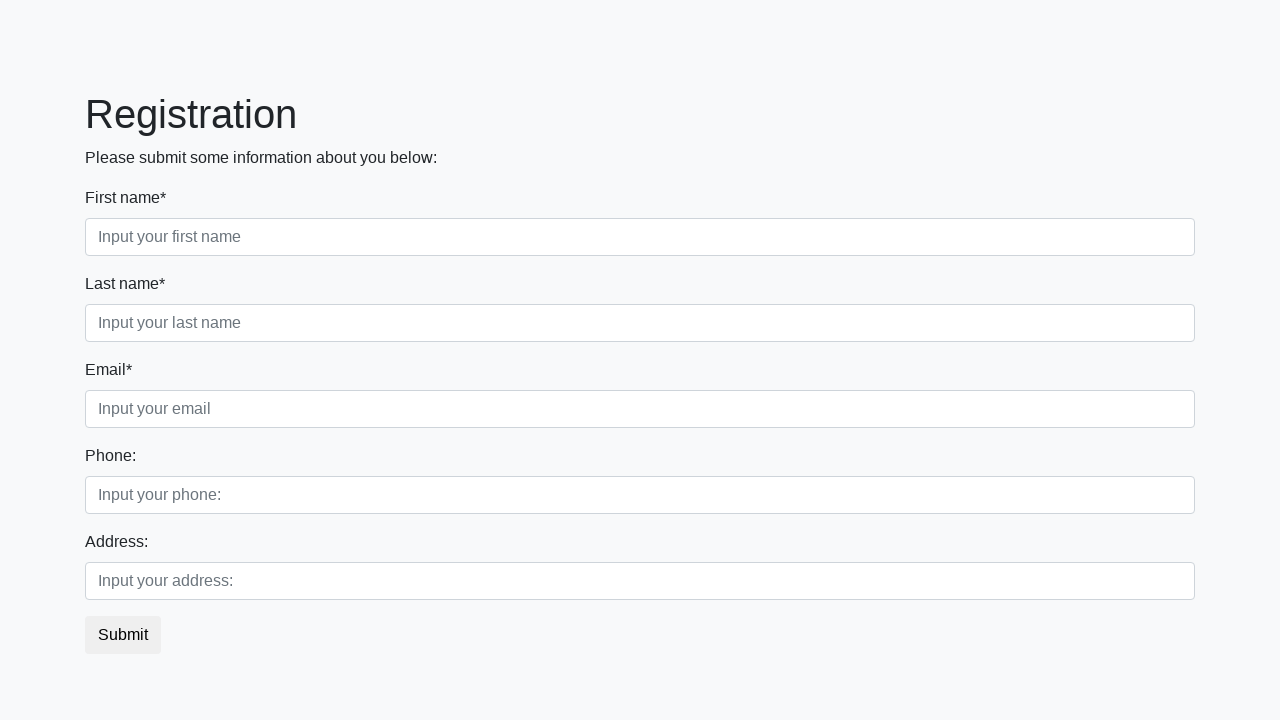

Waited for h1 header to be displayed
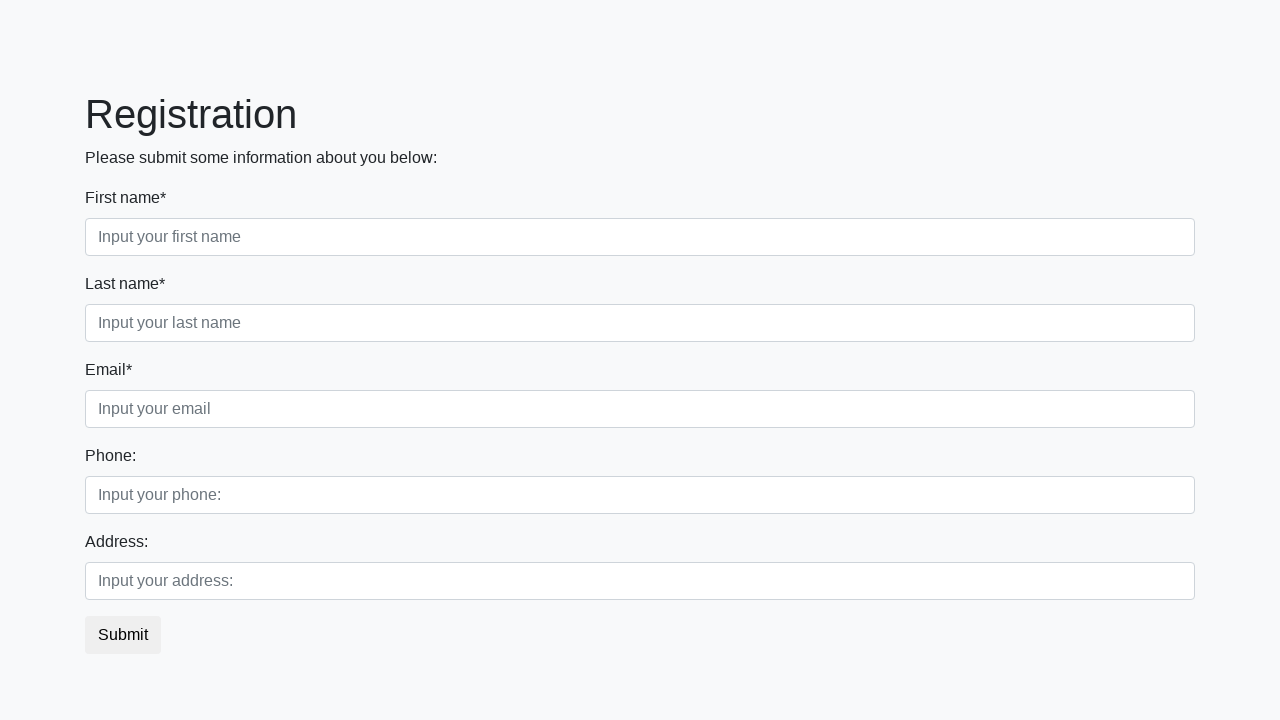

Filled first name field with 'John' on [placeholder='Input your first name']
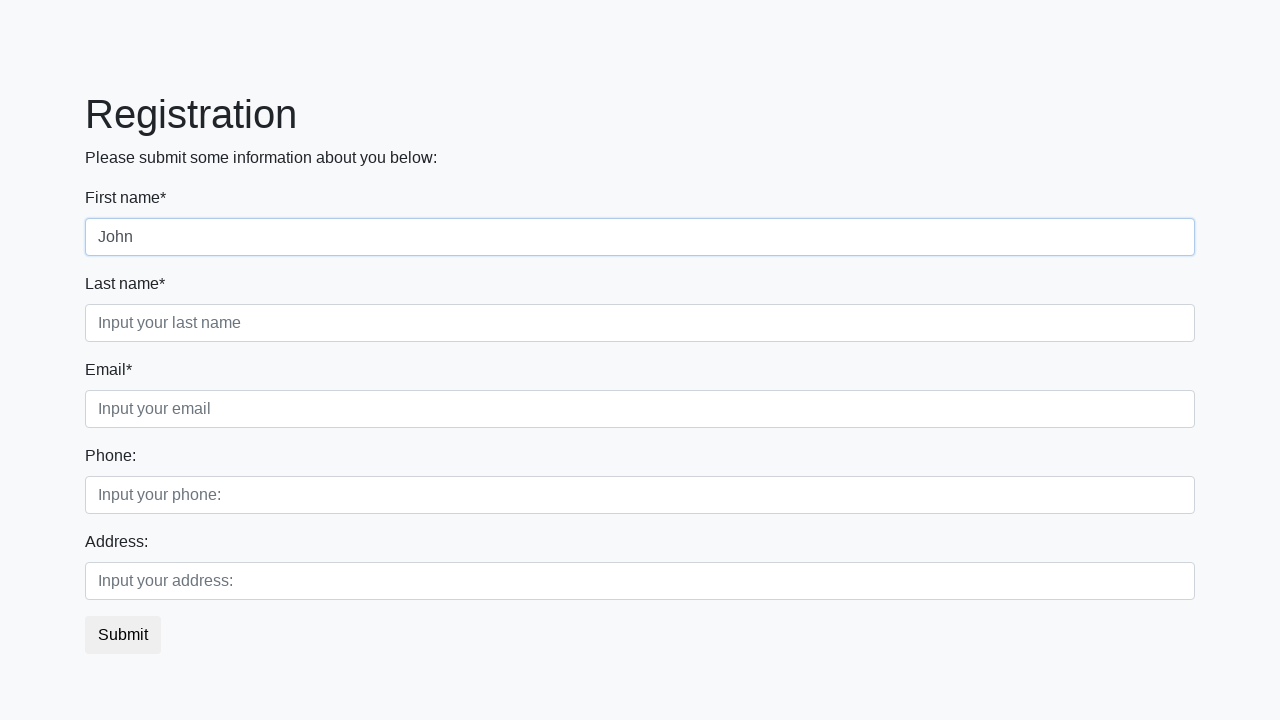

Filled last name field with 'Snow' on [placeholder='Input your last name']
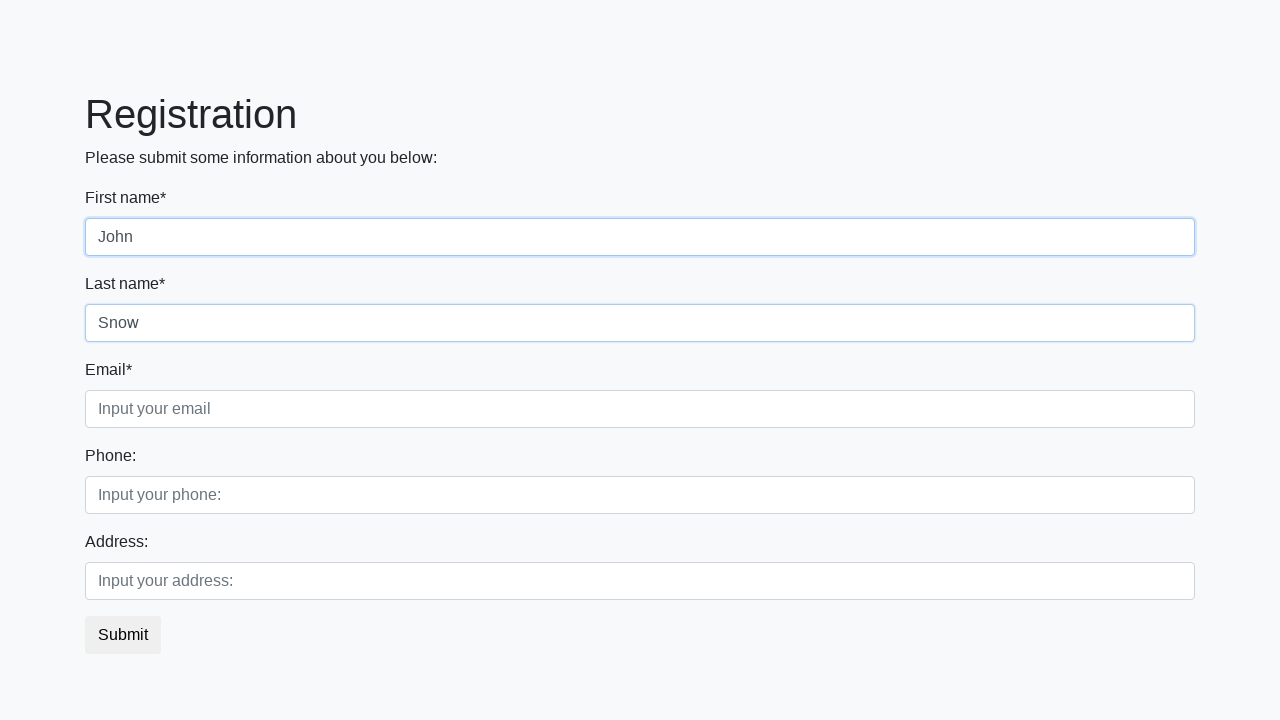

Skipped email field intentionally - negative test scenario
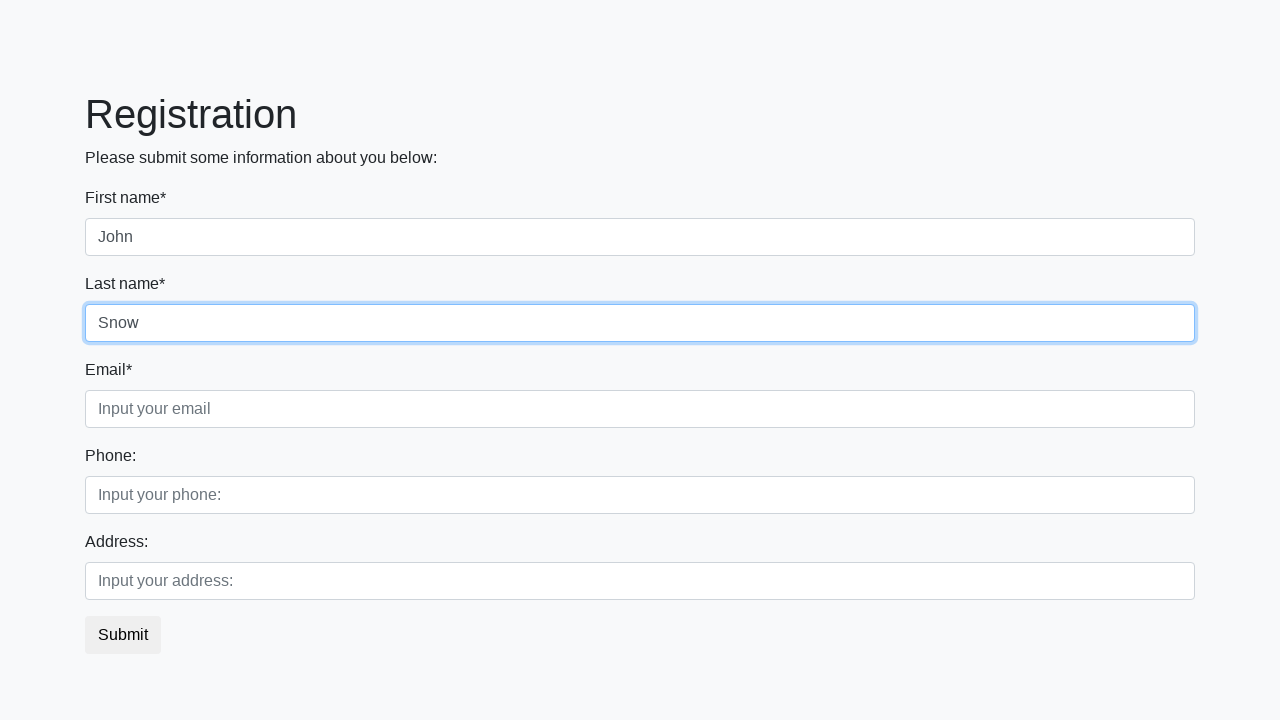

Clicked submit button at (123, 635) on .btn.btn-default
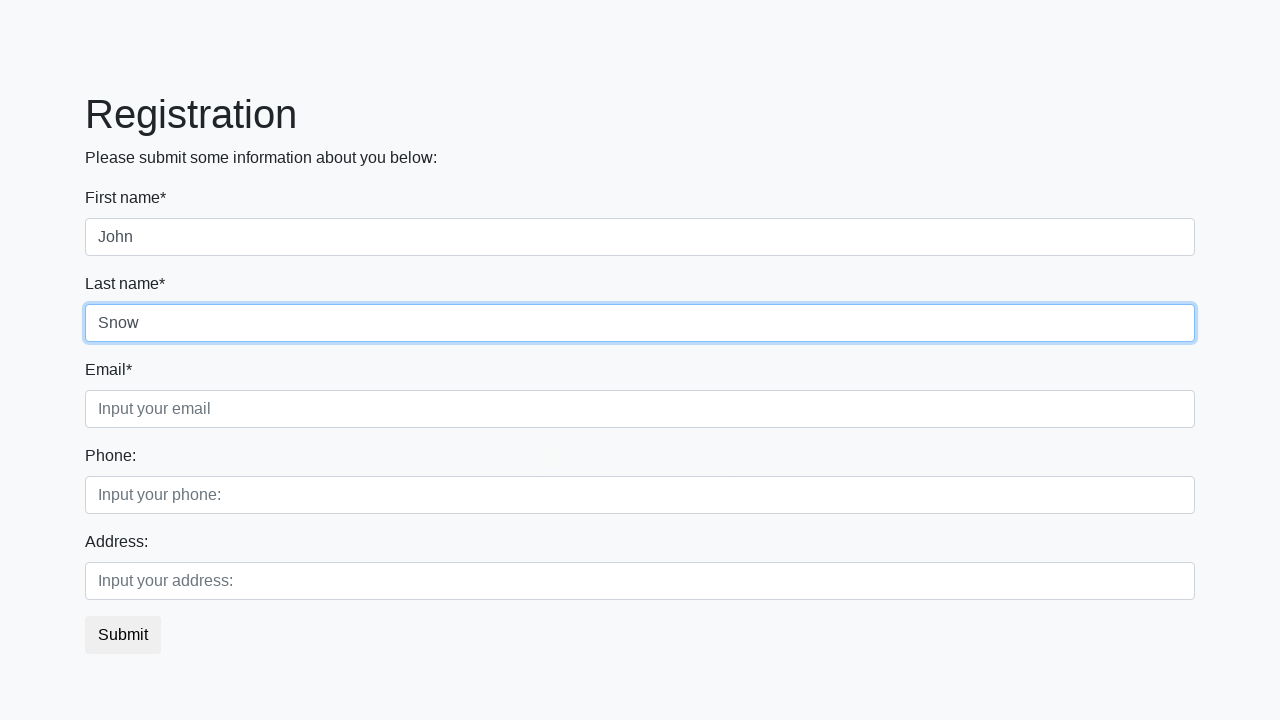

Verified success message is not displayed
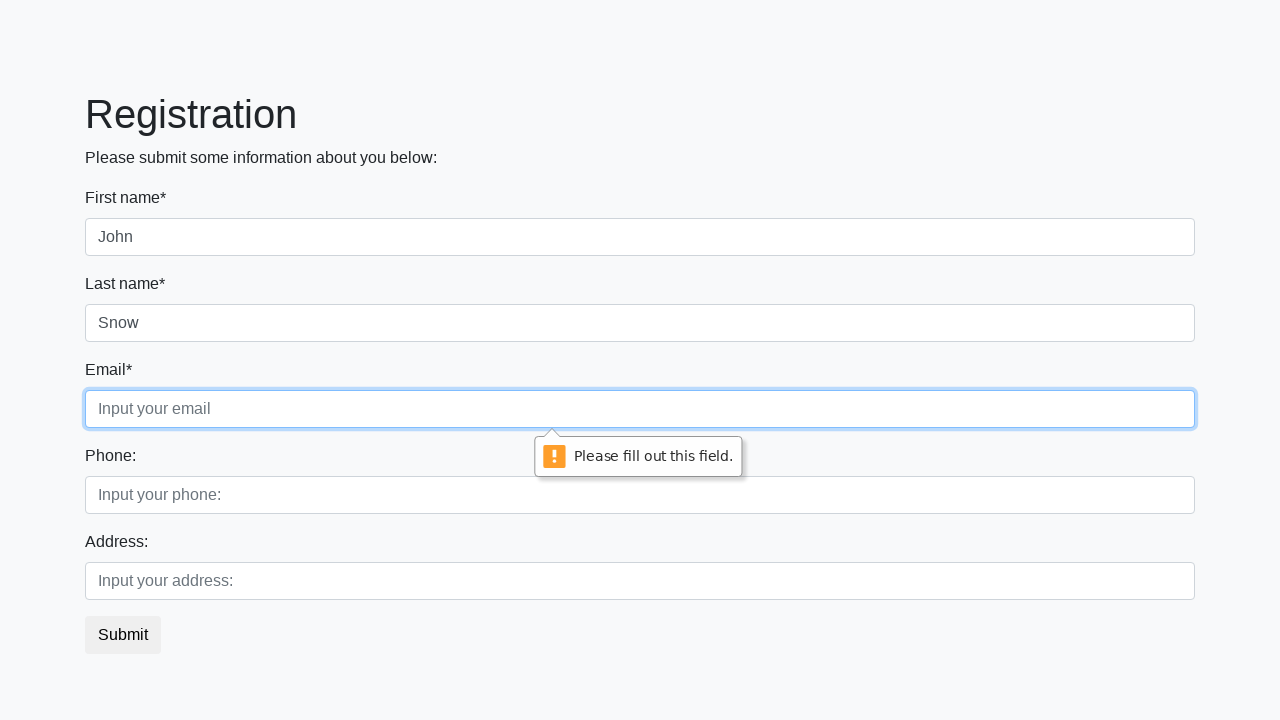

Verified URL does not contain 'result' - form submission failed as expected
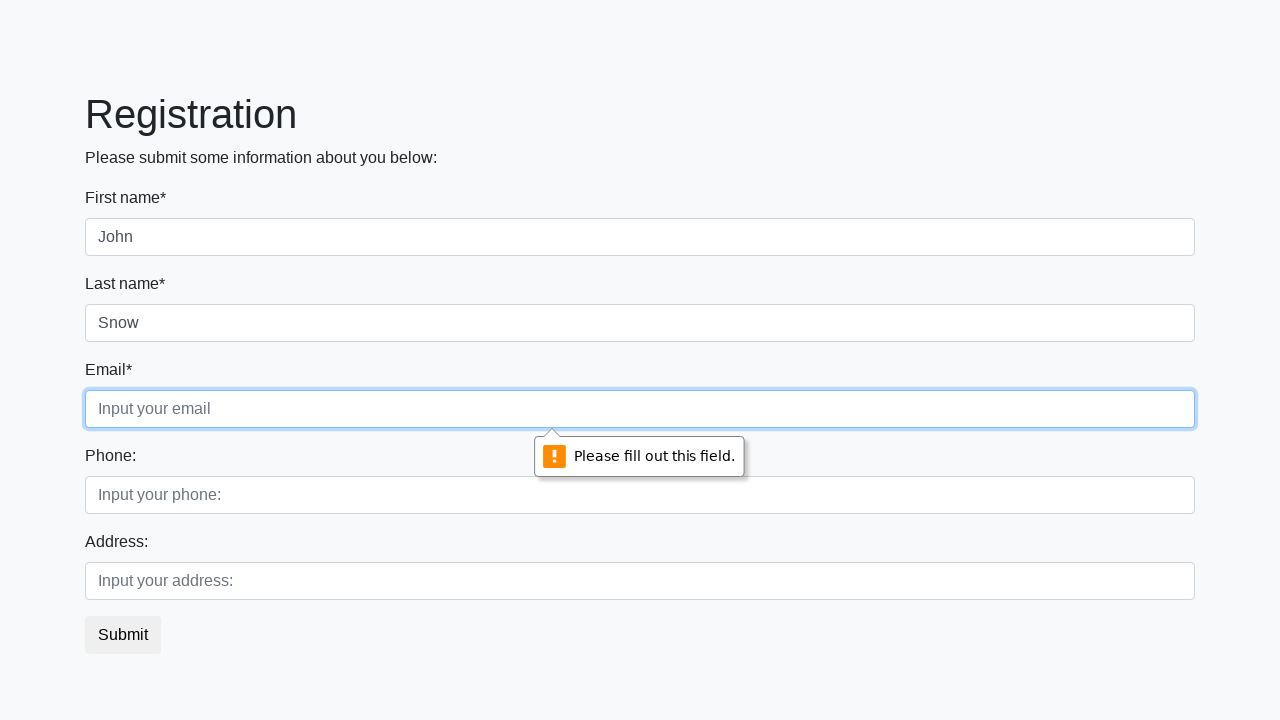

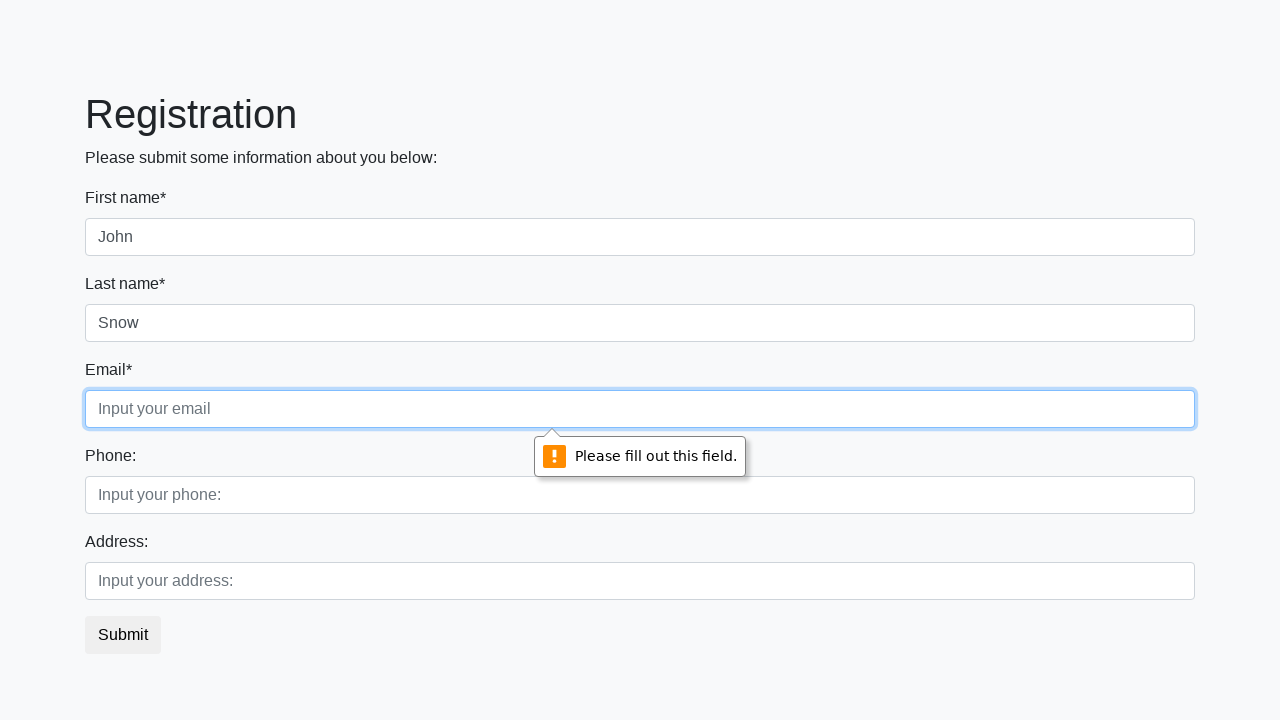